Navigates to China's National Health Commission English news page and verifies that the news list loads successfully.

Starting URL: http://en.nhc.gov.cn/news.html

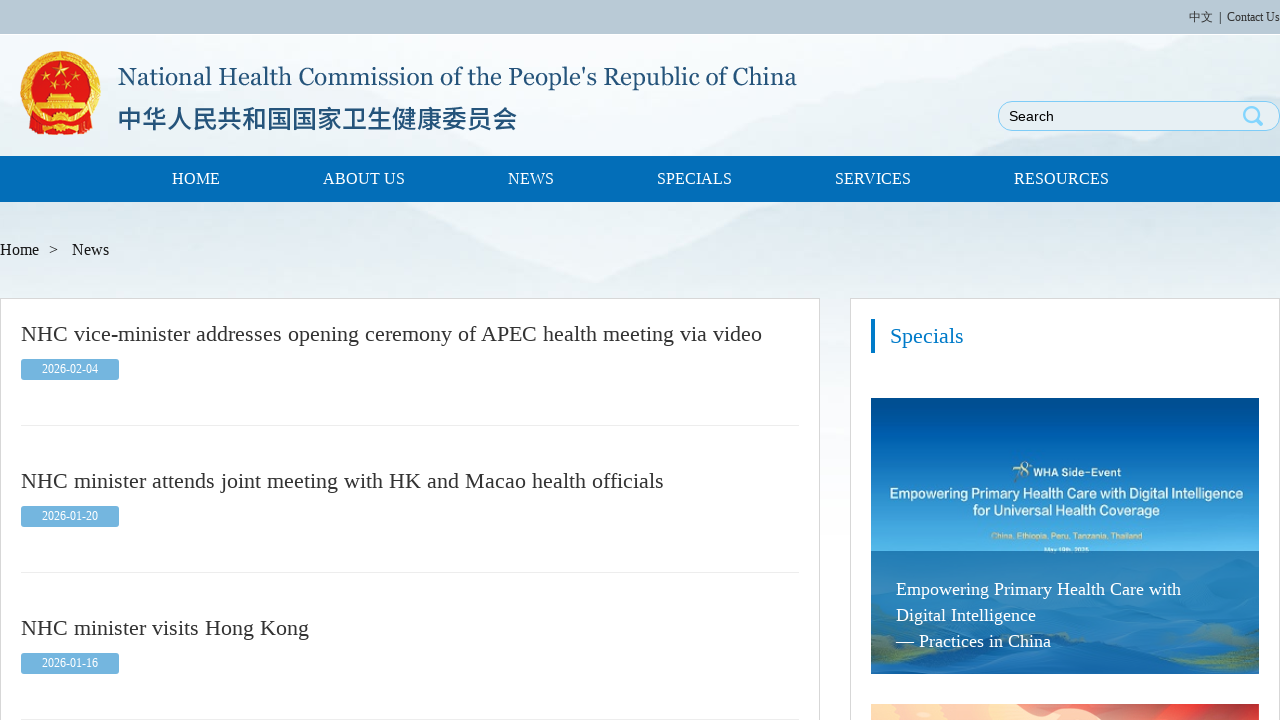

Navigated to China's National Health Commission English news page
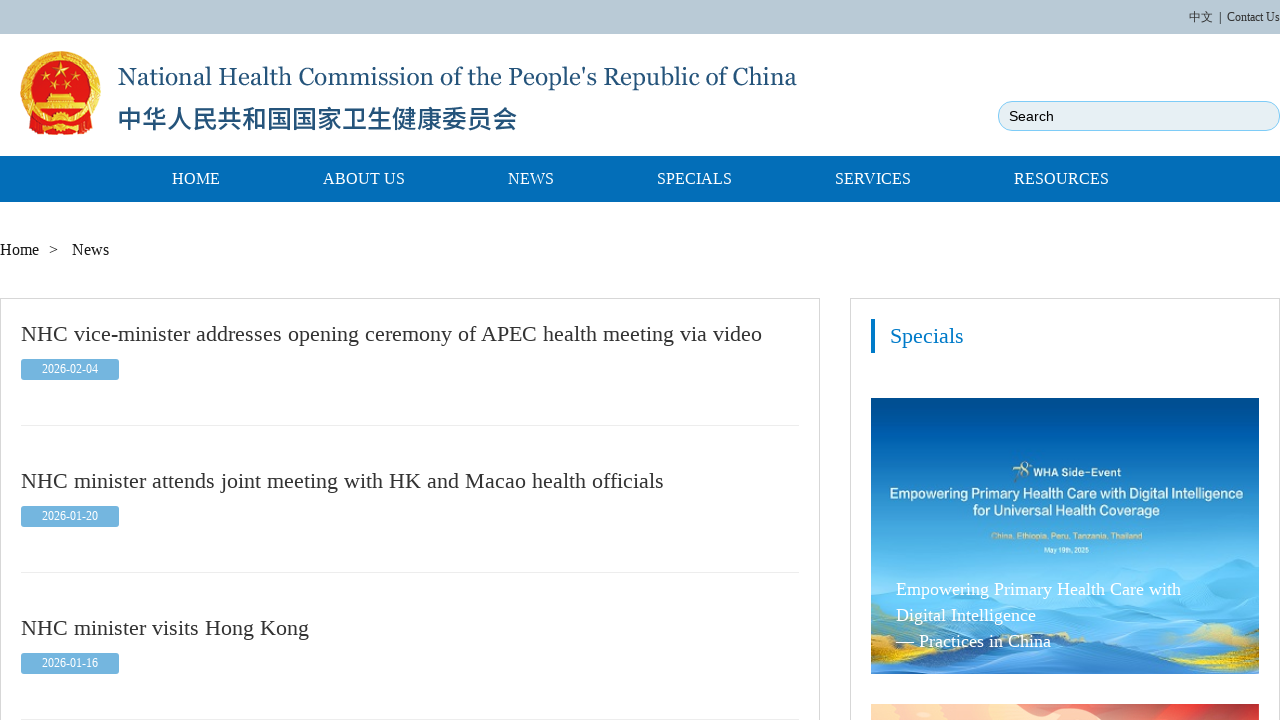

News list section loaded successfully
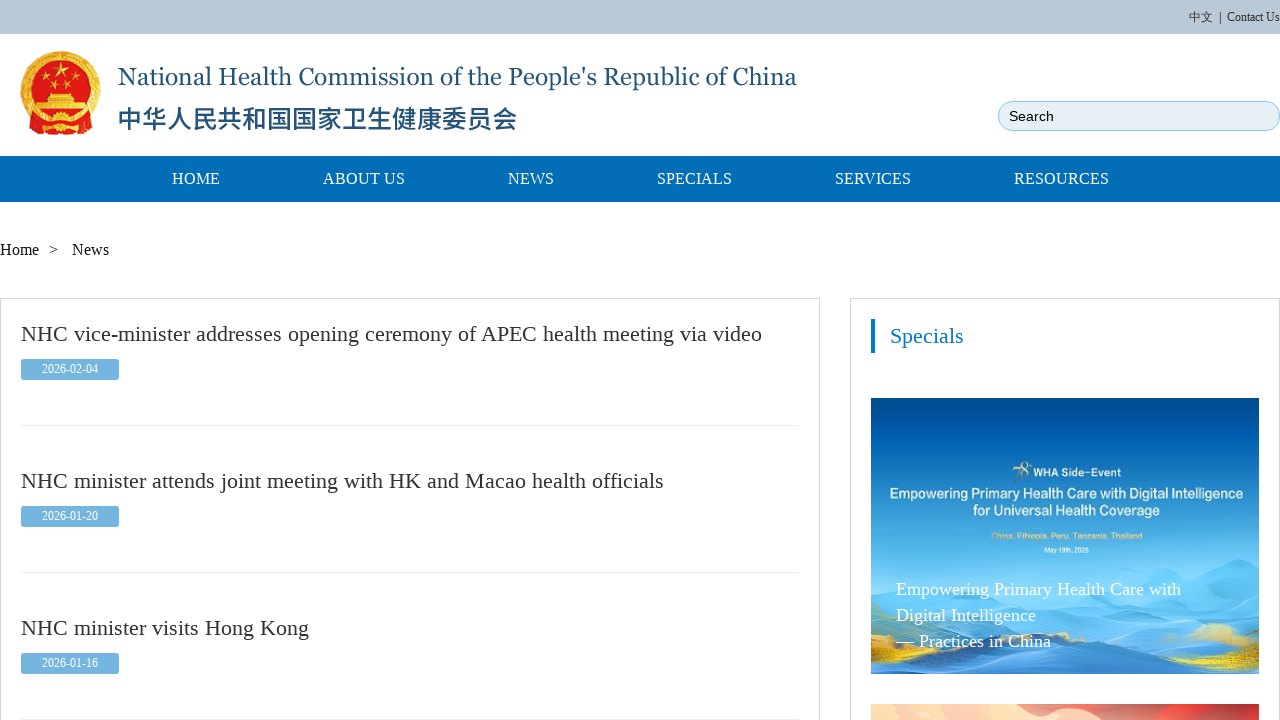

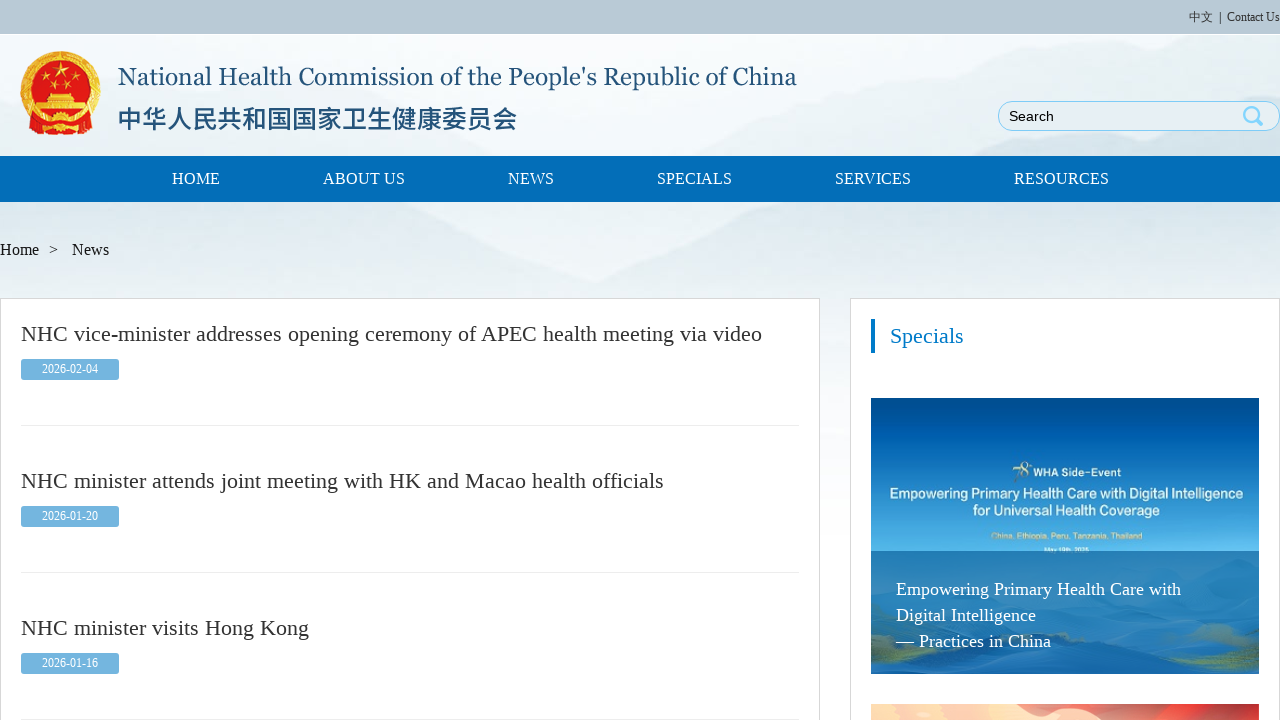